Navigates to the training-support.net homepage and clicks on the "About Us" link to navigate to that page

Starting URL: https://training-support.net

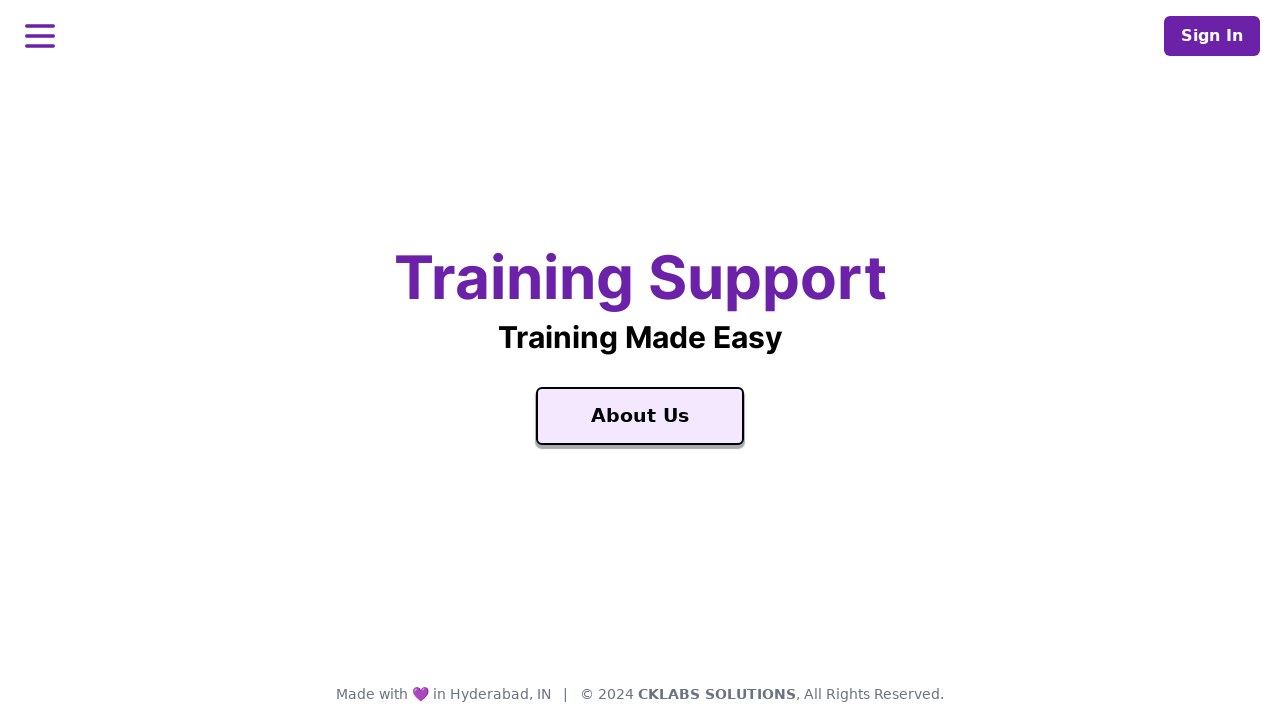

Navigated to training-support.net homepage
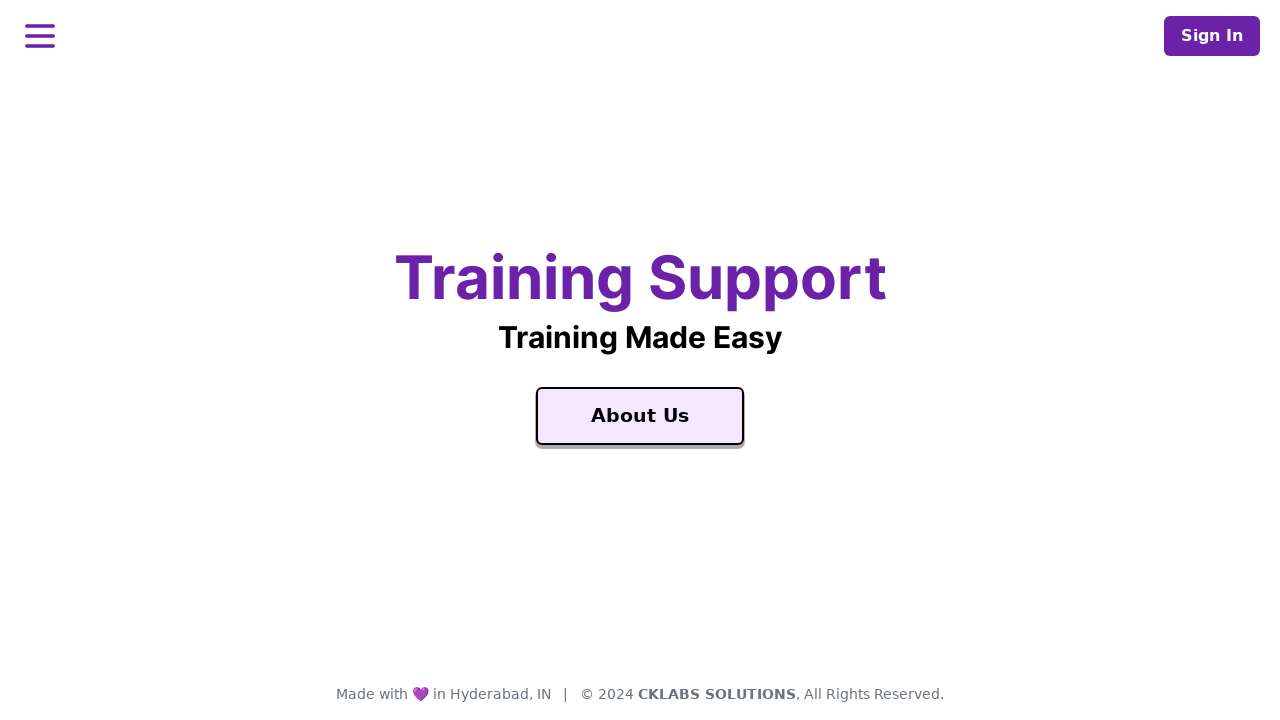

Clicked on 'About Us' link at (640, 416) on a:text('About Us')
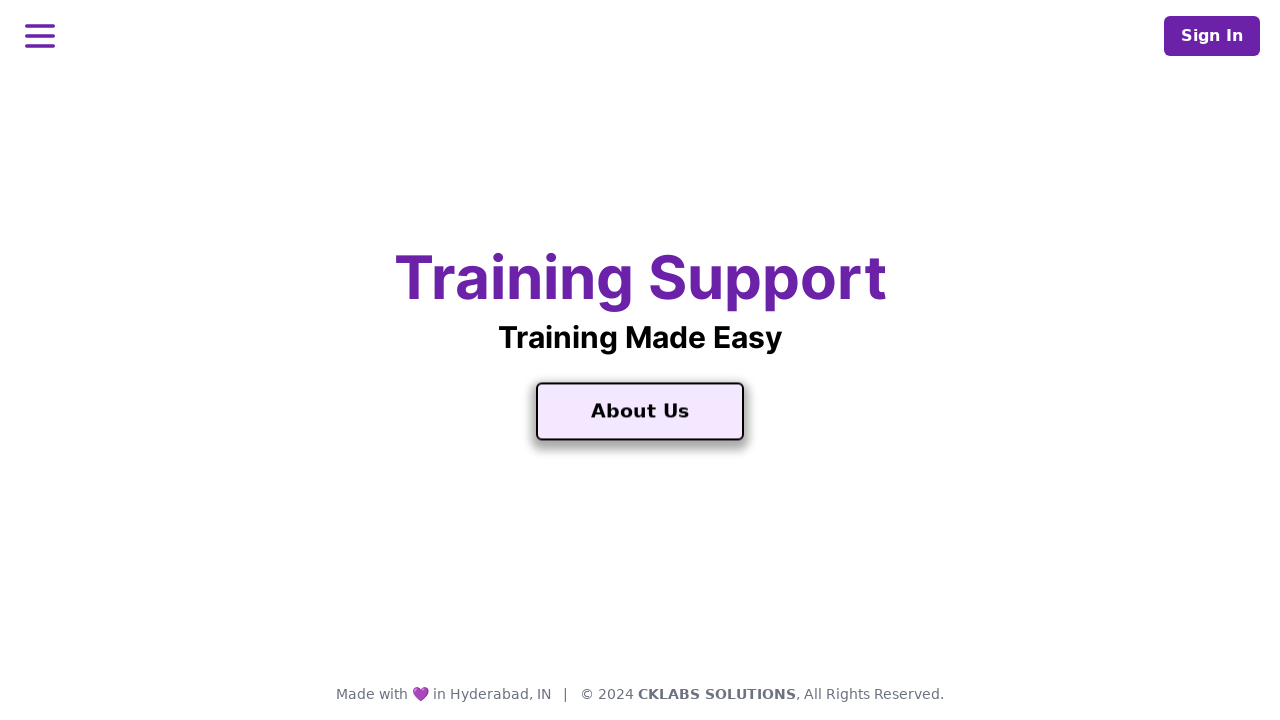

About Us page loaded successfully
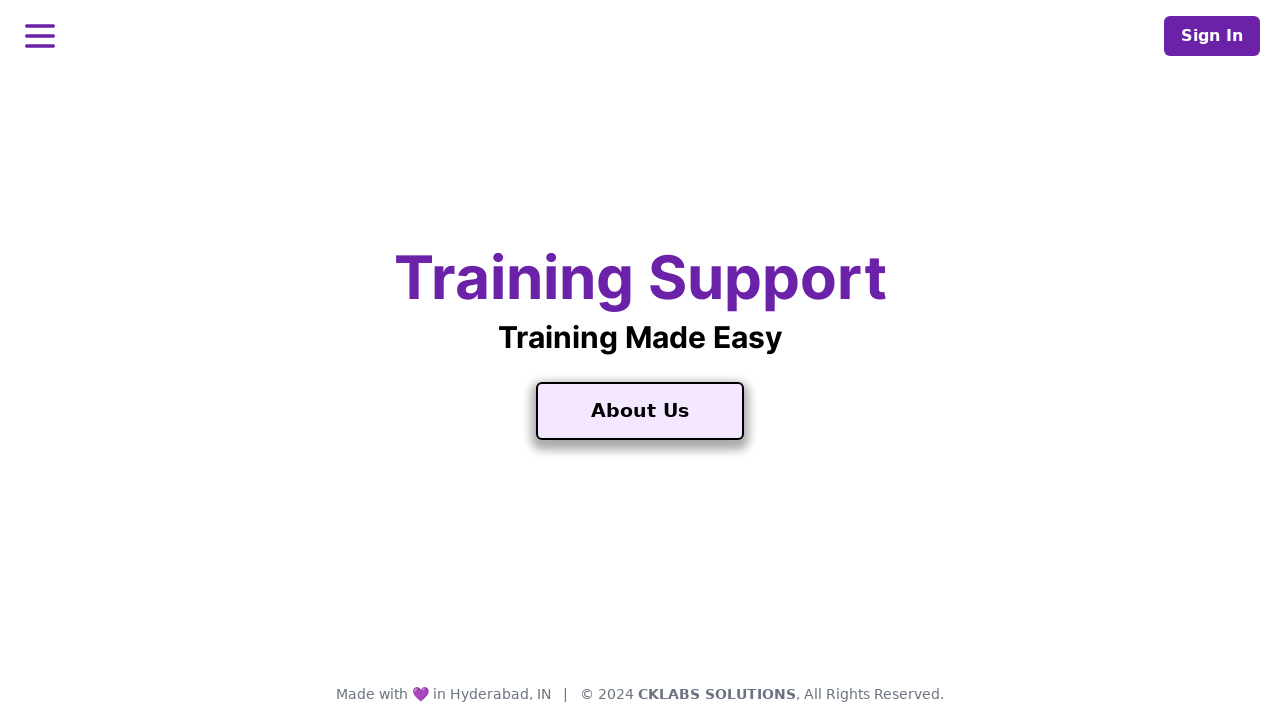

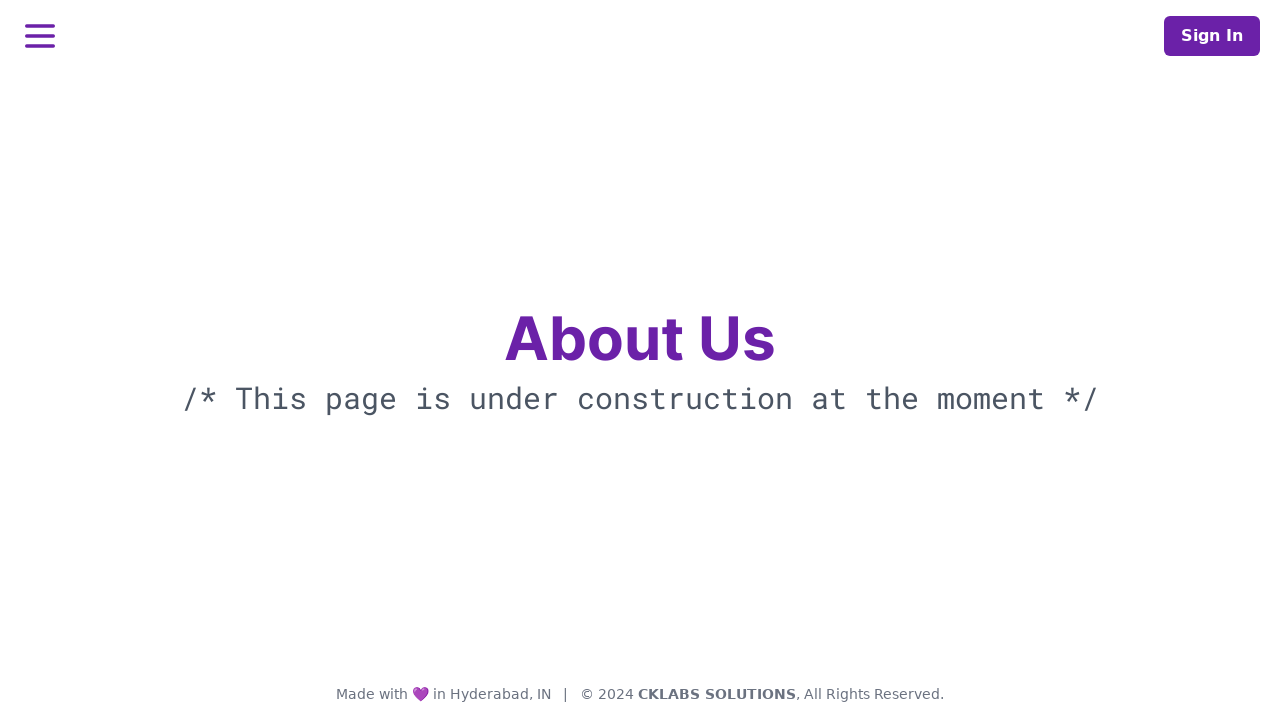